Tests clicking on Samsung Galaxy S6 product from the homepage and verifies the product page title displays correctly

Starting URL: https://demoblaze.com/index.html

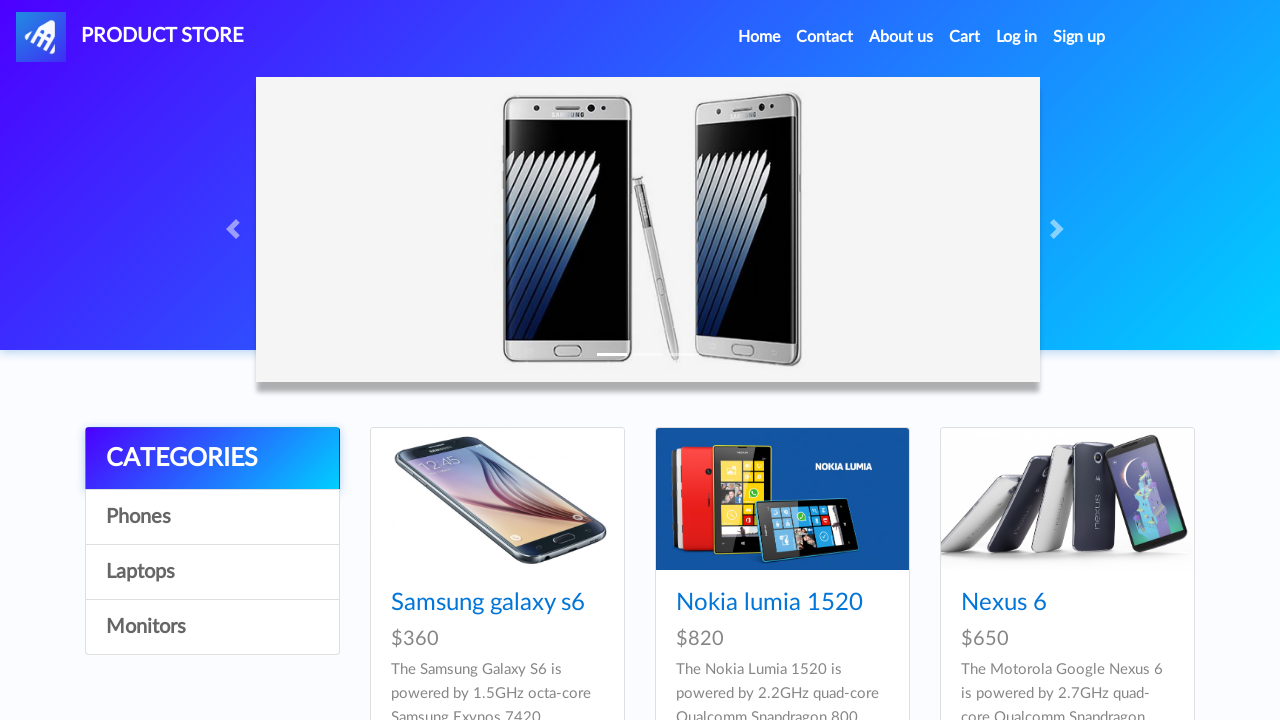

Clicked on Samsung Galaxy S6 product link at (488, 603) on xpath=//a[text()="Samsung galaxy s6"]
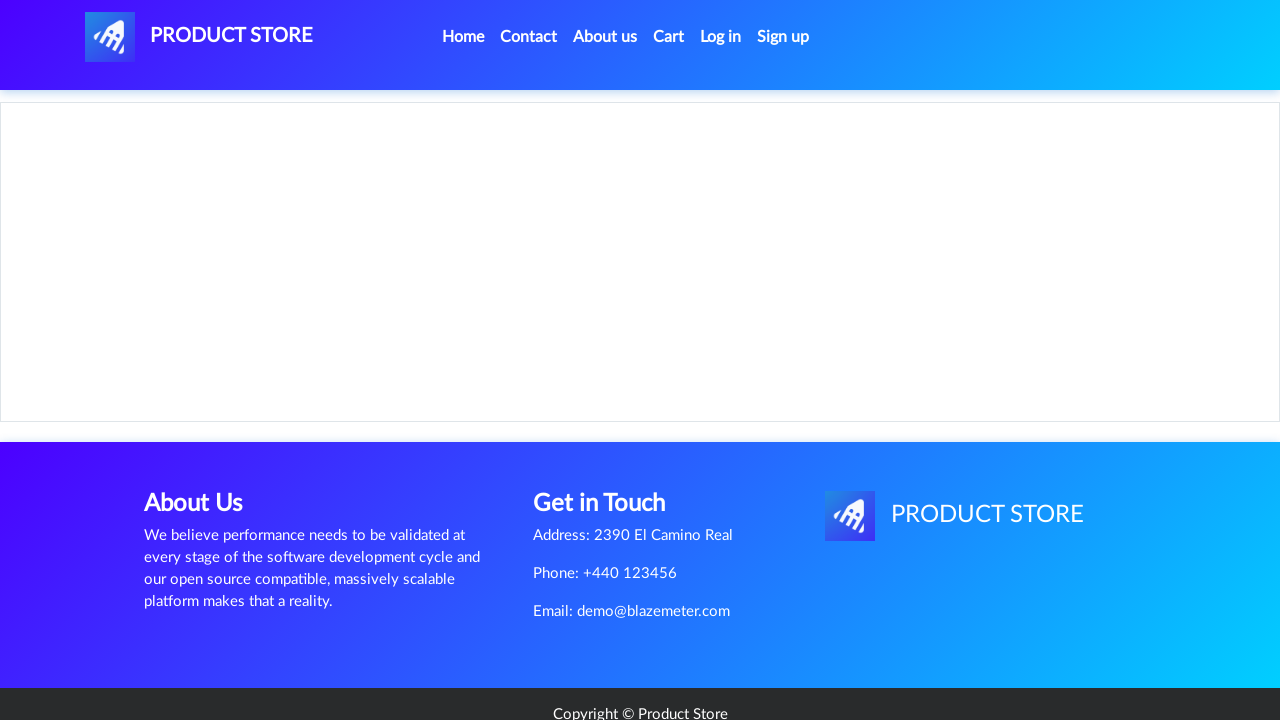

Product page title element loaded
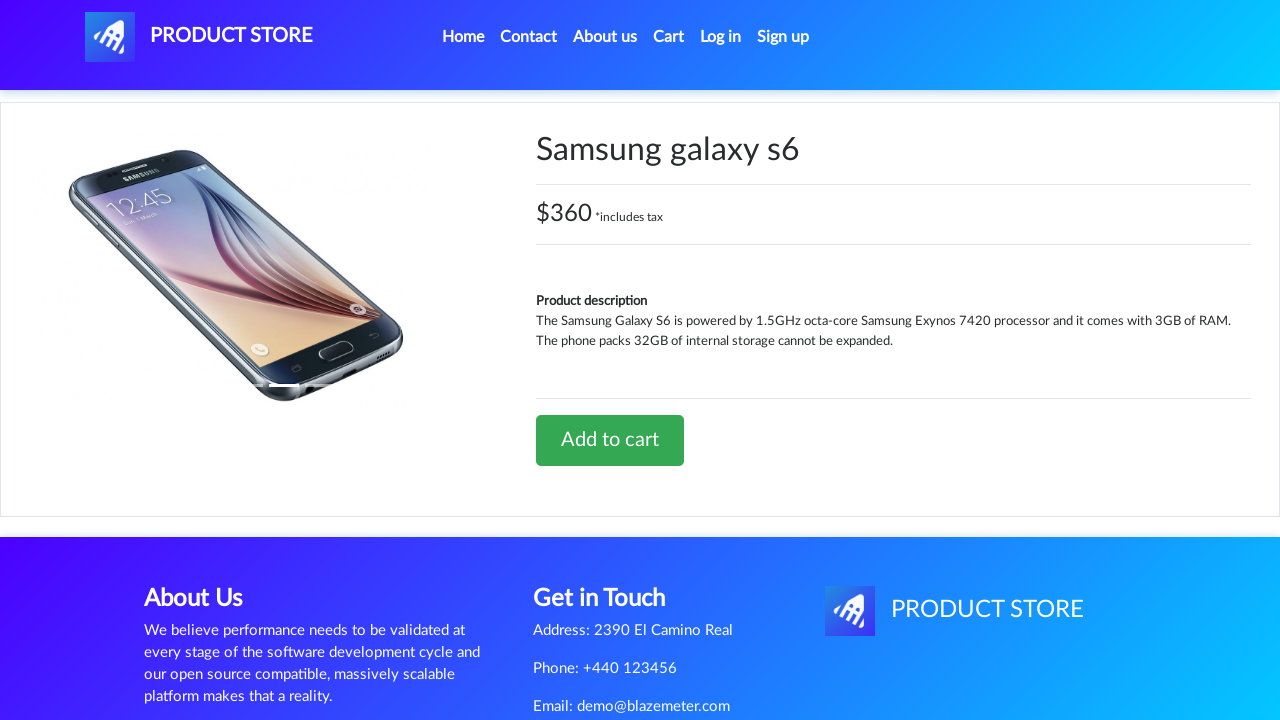

Verified product page title displays 'Samsung galaxy s6' correctly
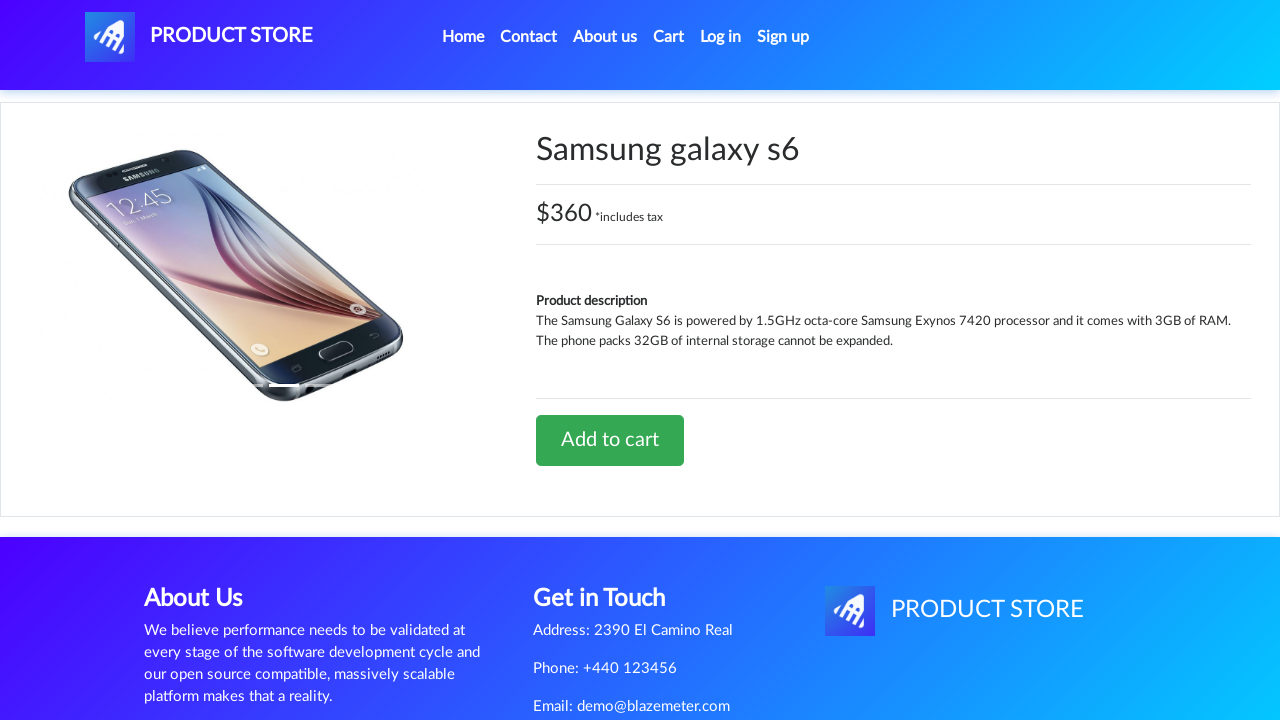

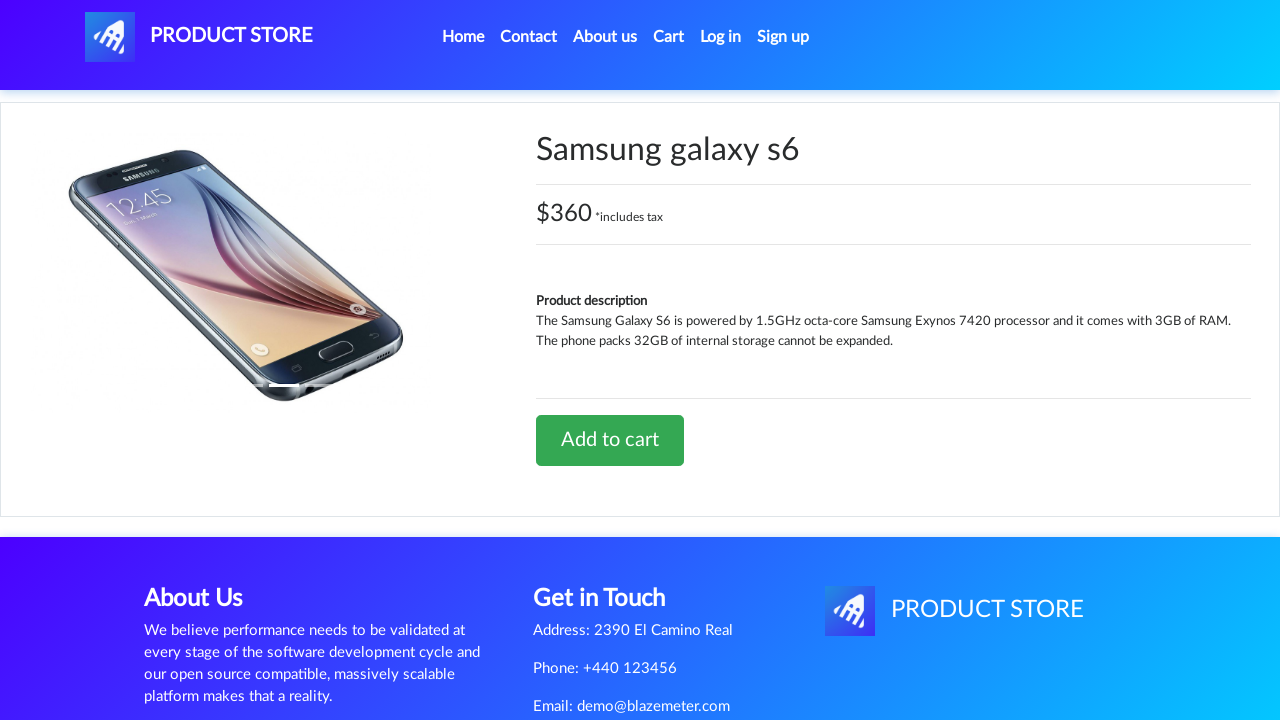